Navigates to a Selenium WebDriver Java demo site and clicks on the "Slow calculator" link, then verifies the navigation to the correct URL

Starting URL: https://bonigarcia.dev/selenium-webdriver-java/

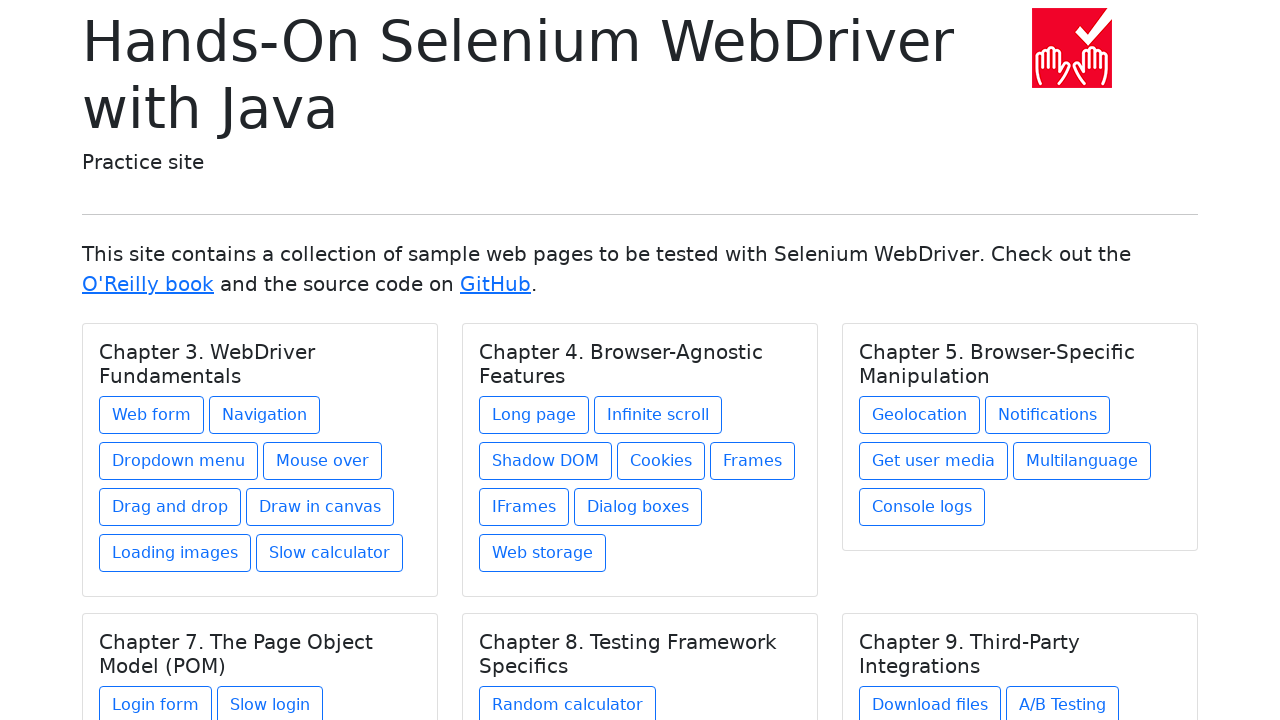

Clicked on 'Slow calculator' link at (330, 553) on text=Slow calculator
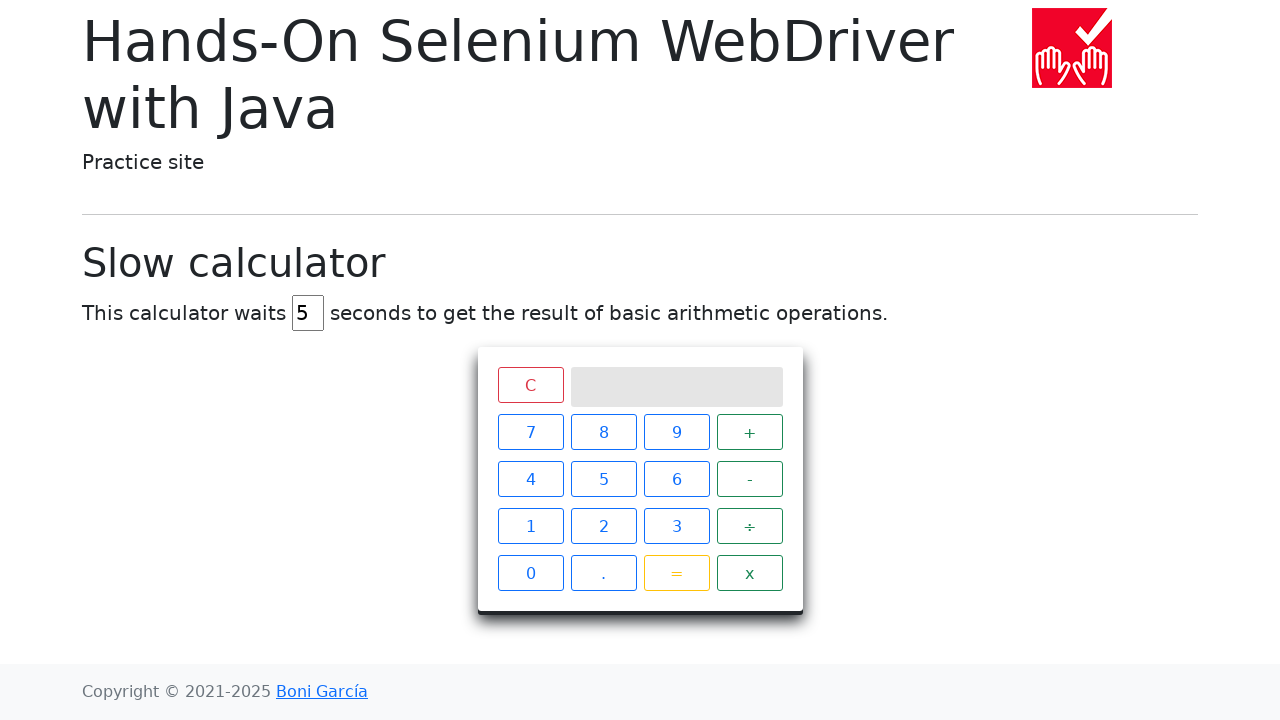

Waited for navigation to slow calculator page
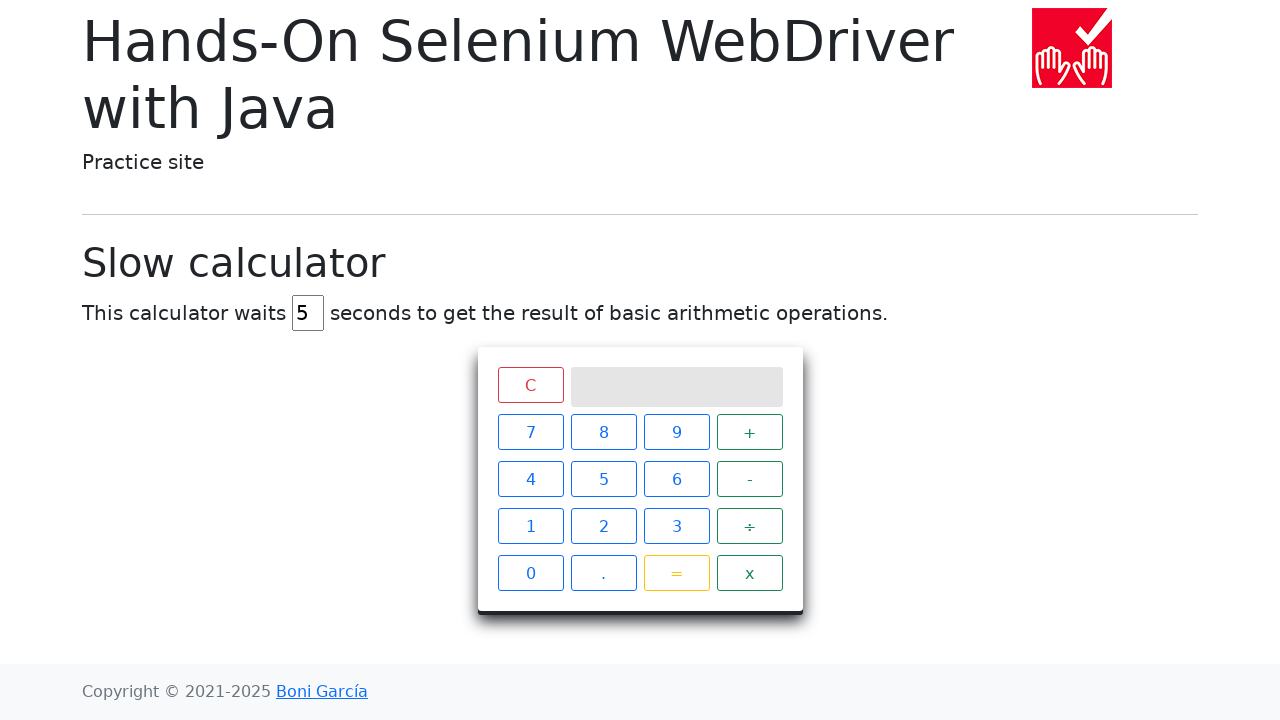

Verified URL is correct: https://bonigarcia.dev/selenium-webdriver-java/slow-calculator.html
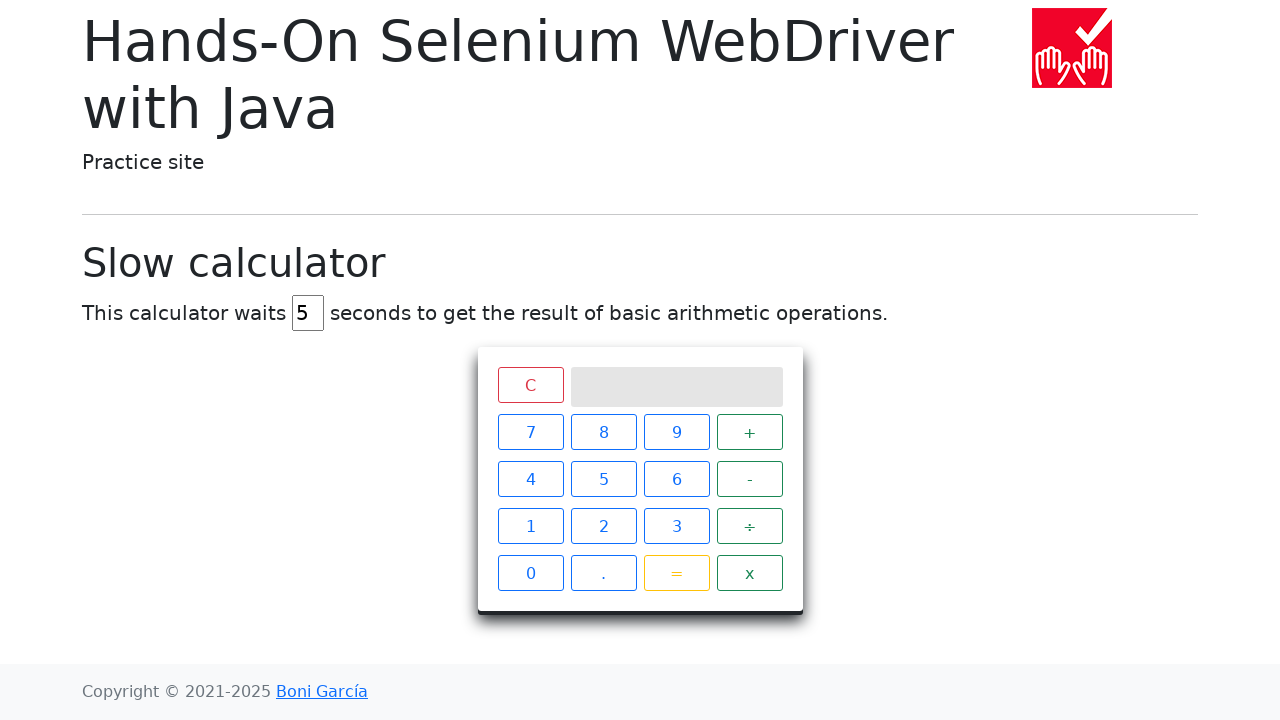

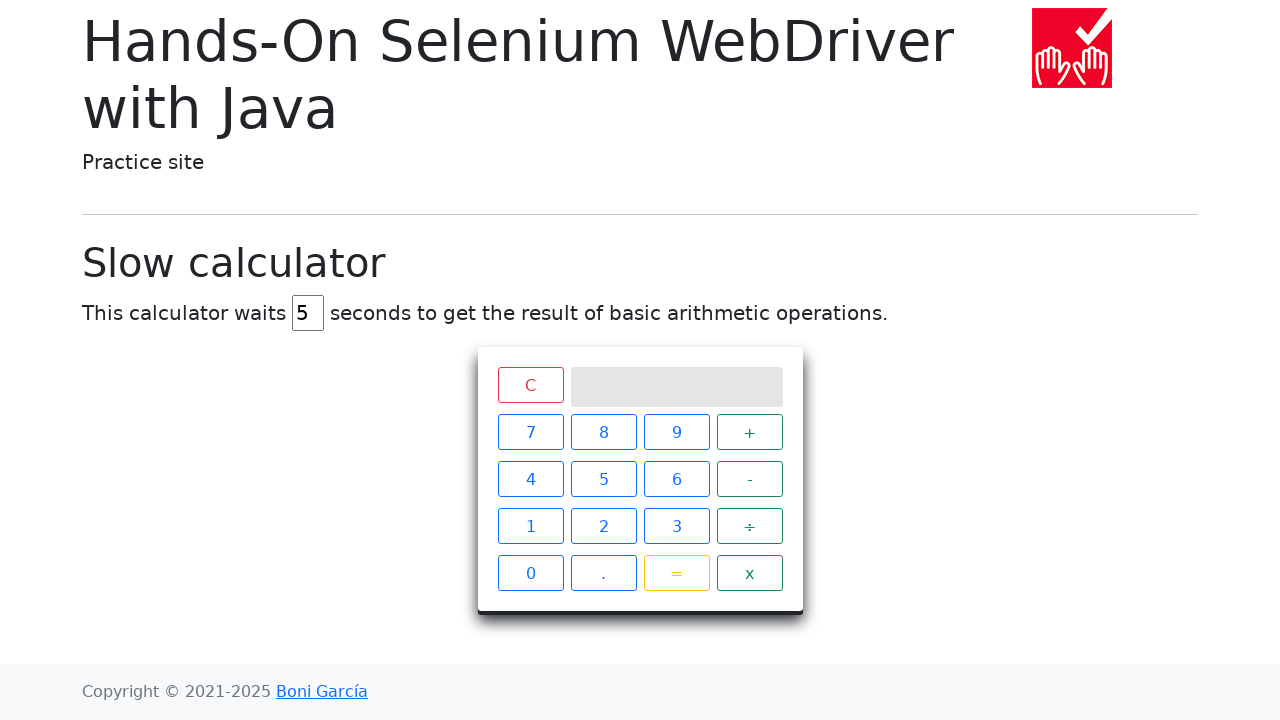